Verifies that the Tesla logo is displayed on the page (disabled test case)

Starting URL: https://www.tesla.com/

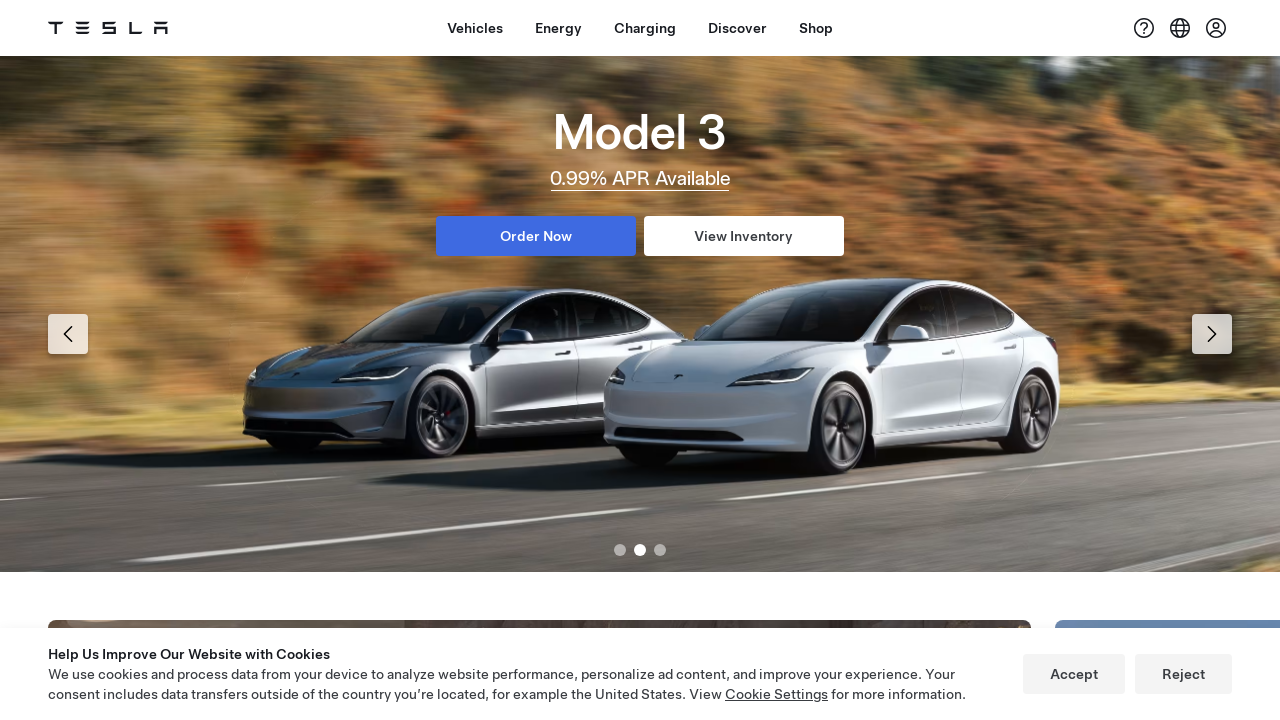

Located Tesla logo element on the page
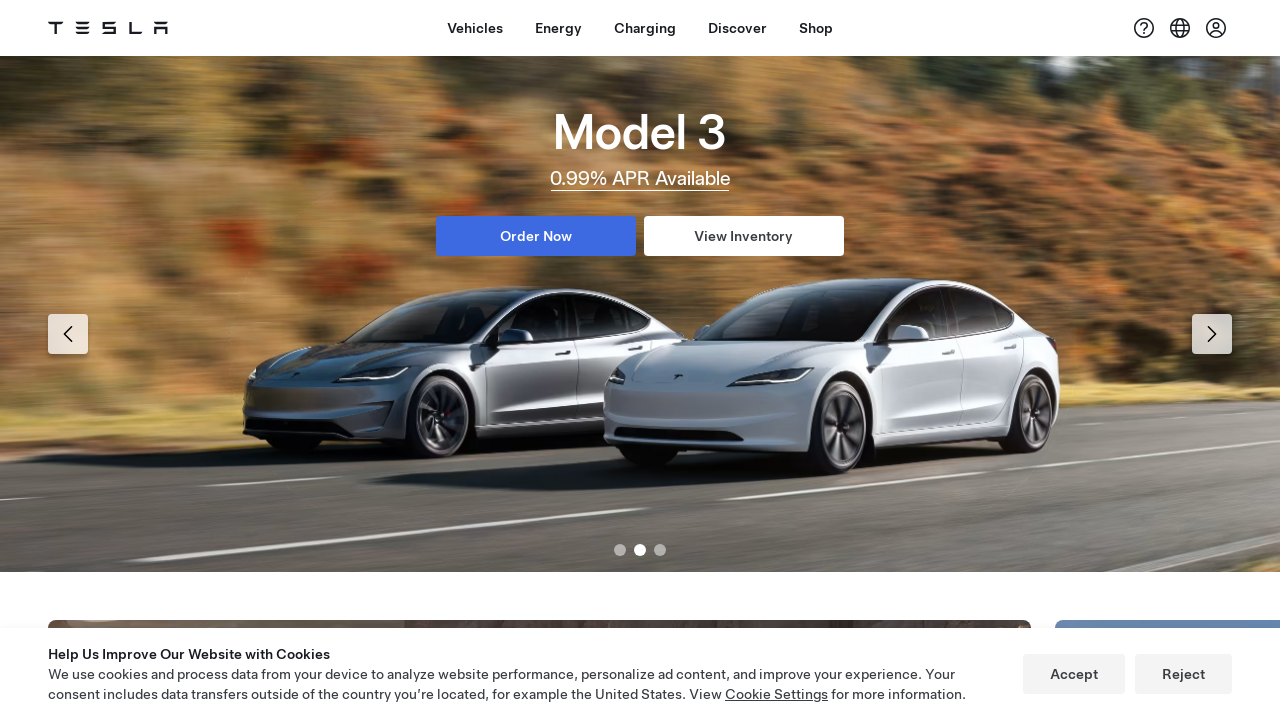

Verified Tesla logo is visible on the page
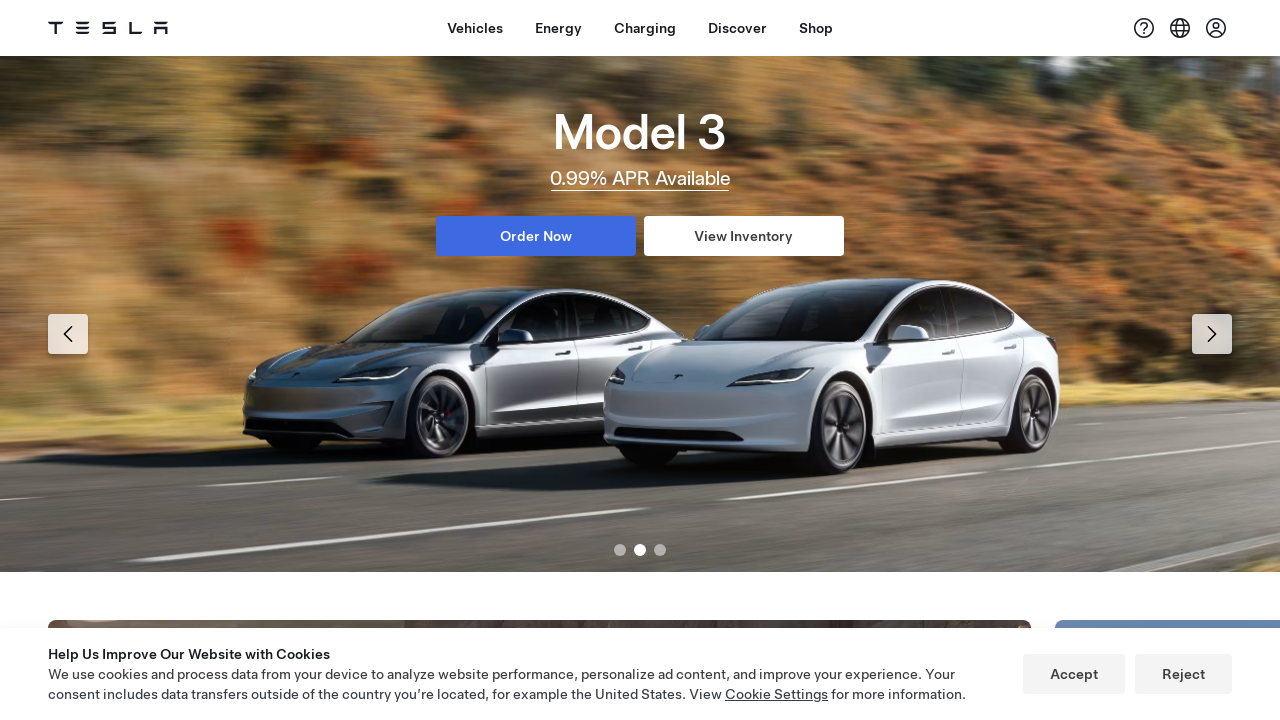

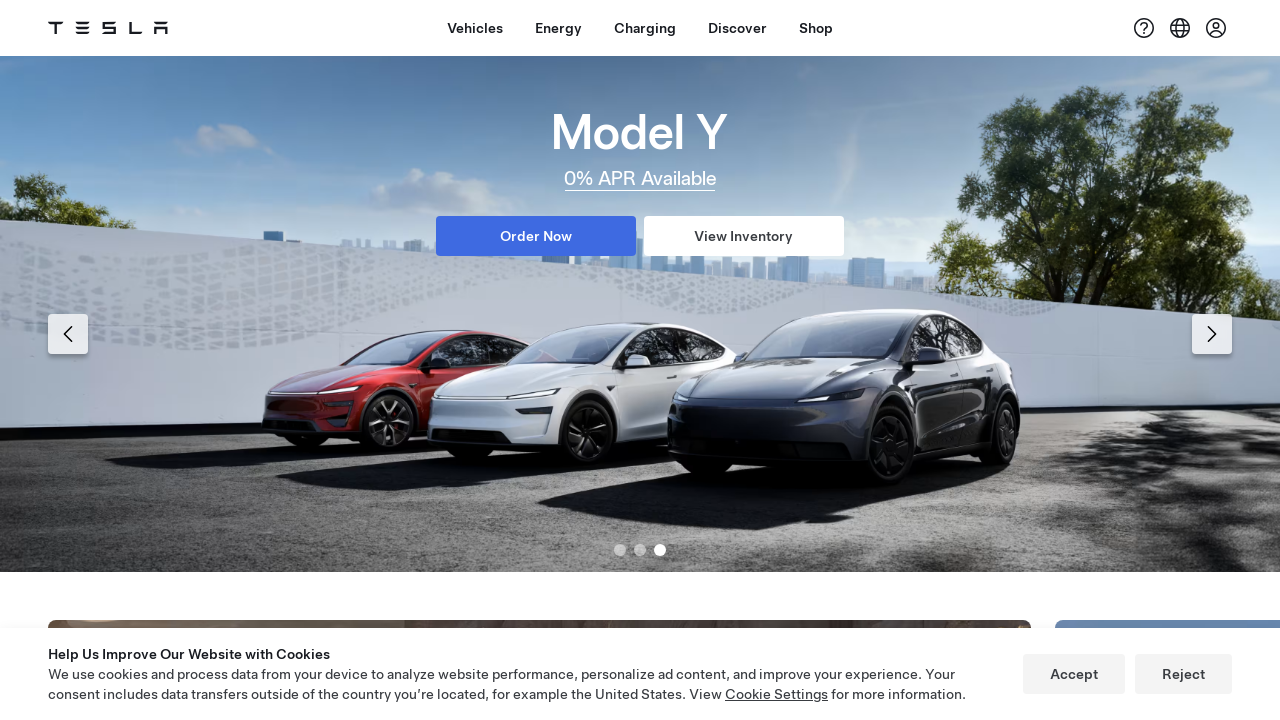